Tests the Redeem Miles checkbox on the American Airlines flight search form by checking its selection state and clicking it if needed

Starting URL: https://aa.com

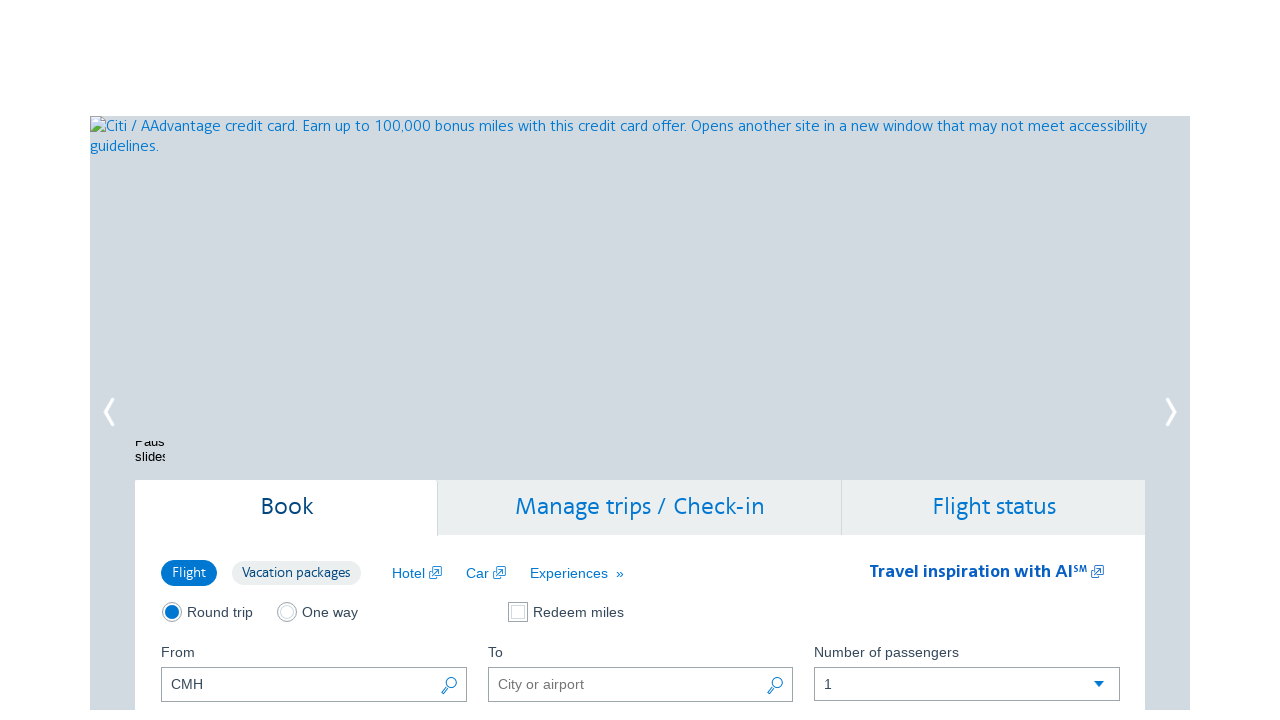

Waited for Redeem Miles checkbox to load on American Airlines flight search form
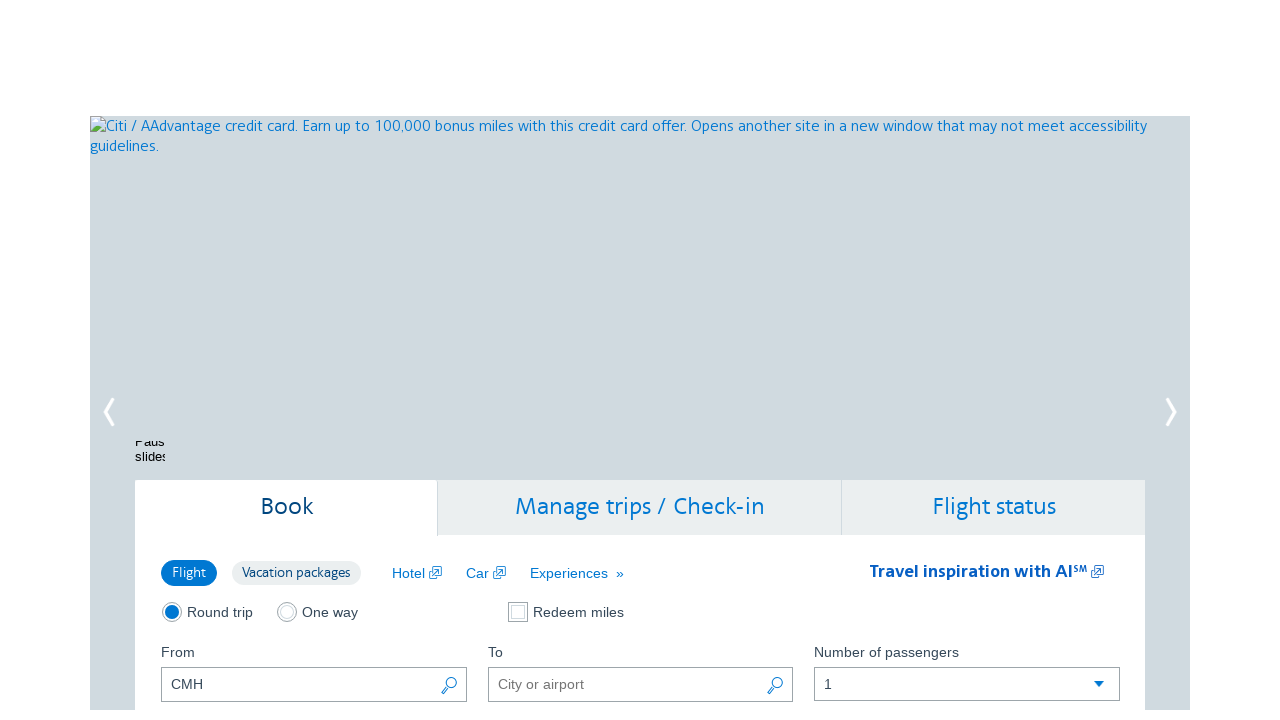

Located the Redeem Miles checkbox element
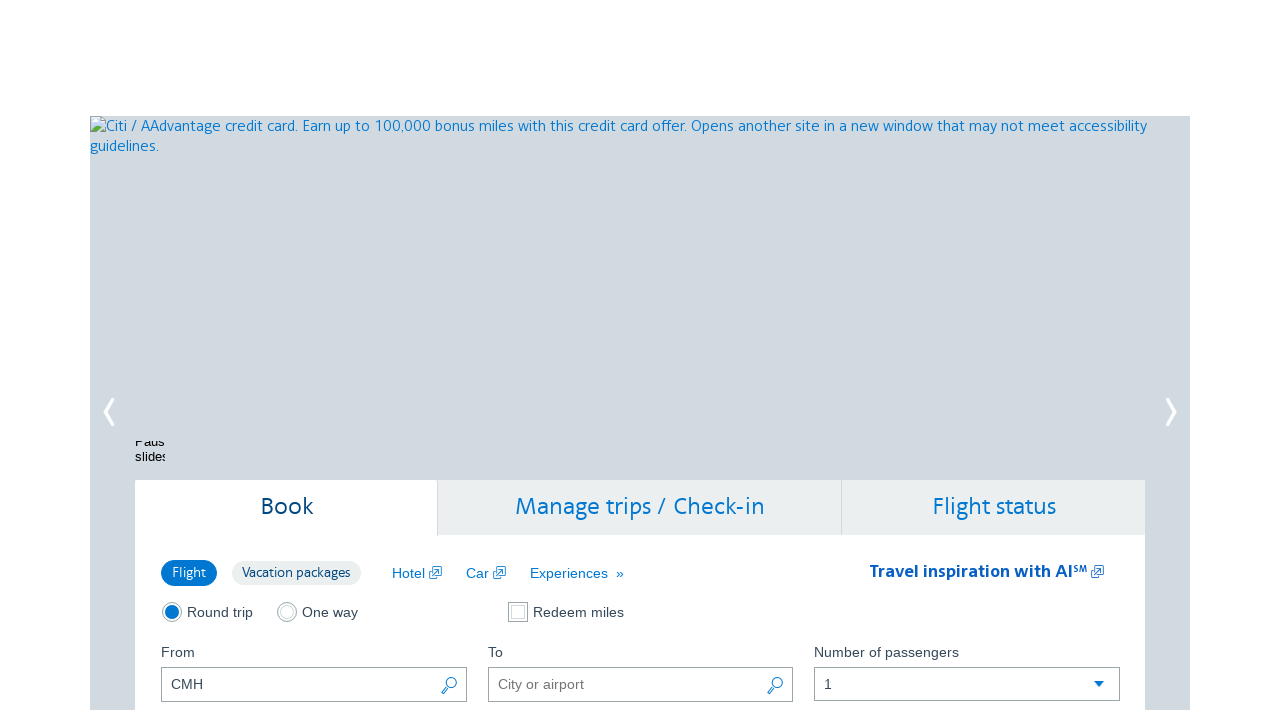

Checked selection state of Redeem Miles checkbox - currently unchecked
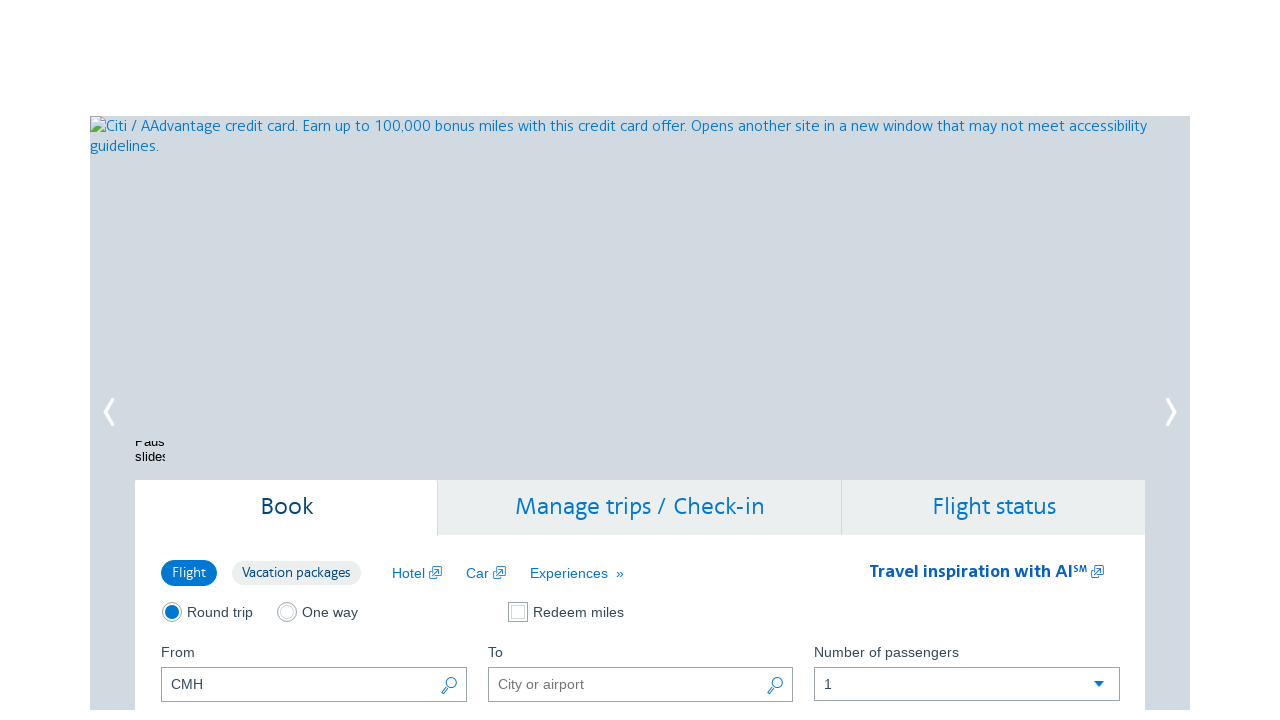

Clicked Redeem Miles checkbox label to select it at (565, 612) on label[for='flightSearchForm.tripType.redeemMiles']
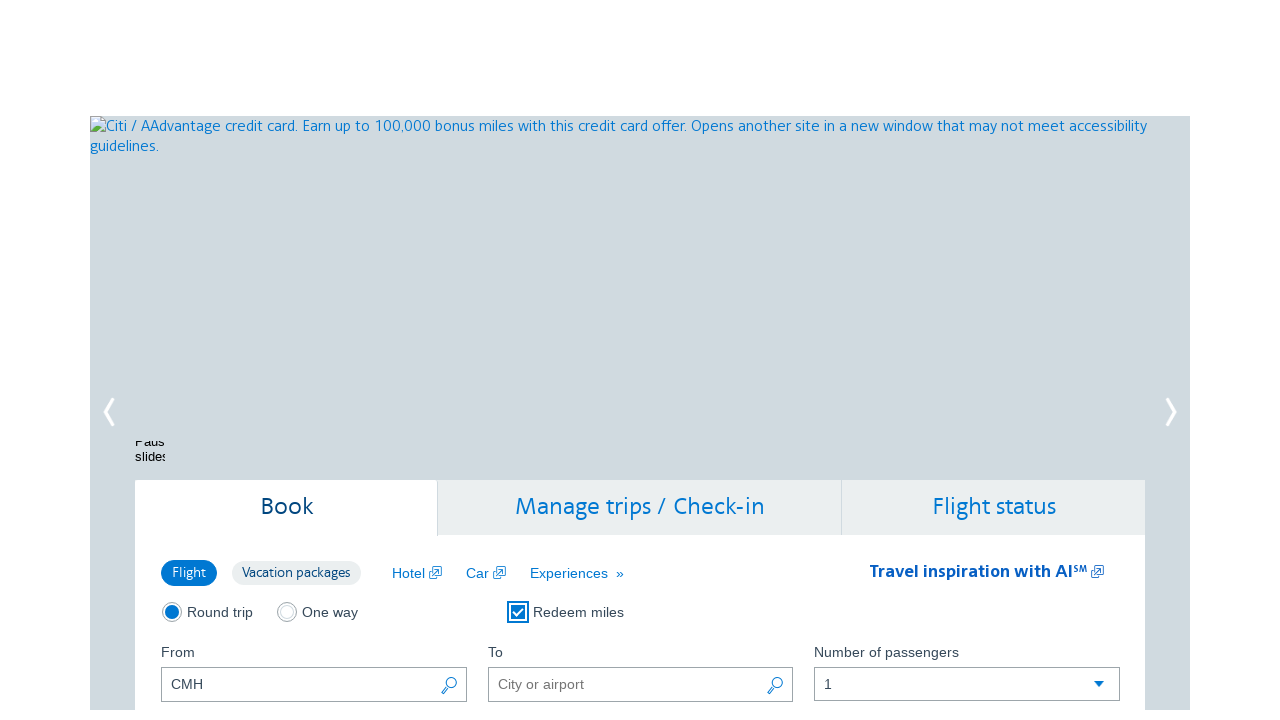

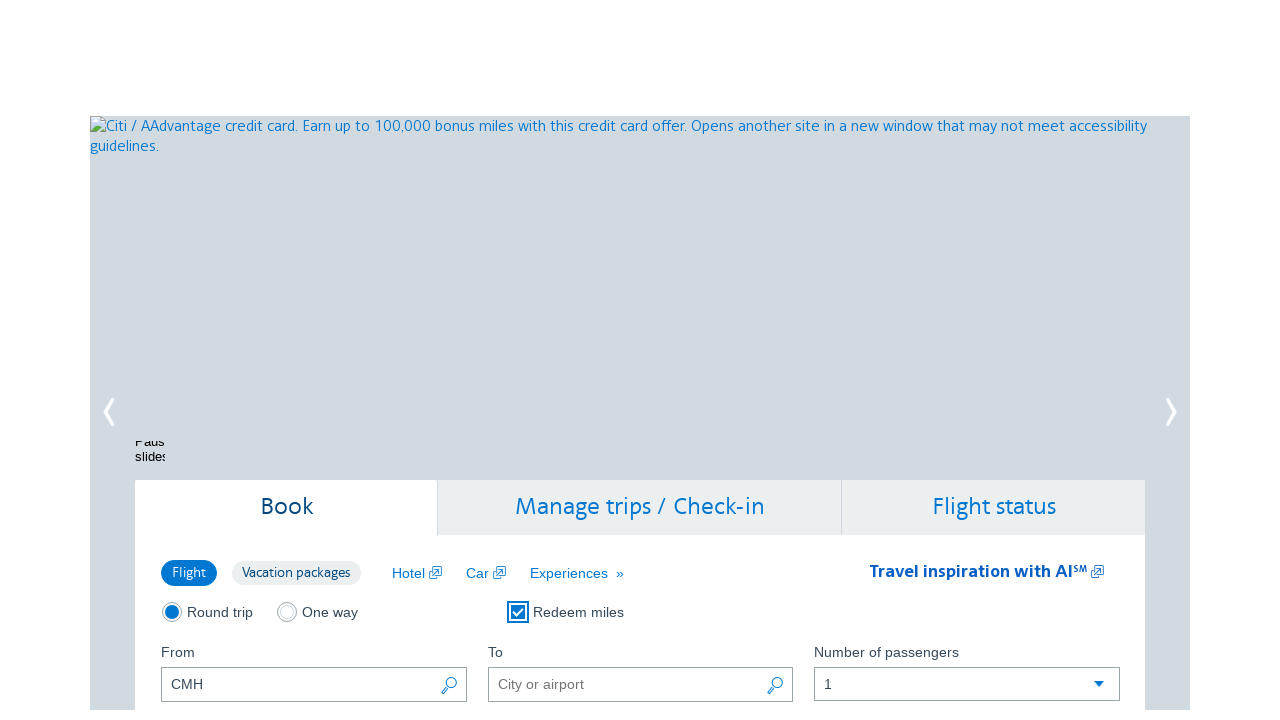